Tests JavaScript alert functionality by clicking a button that triggers an alert popup, then handles the alert dialog.

Starting URL: http://demo.automationtesting.in/Alerts.html

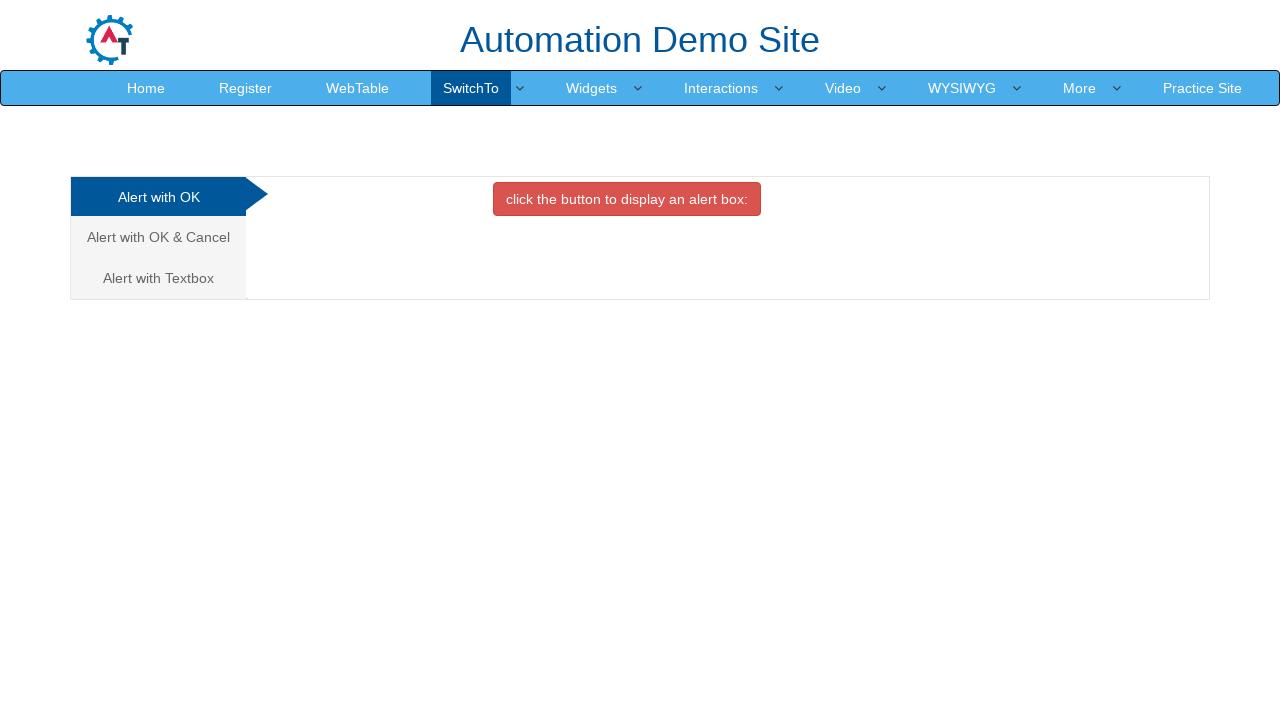

Clicked button to trigger alert dialog at (627, 199) on button[onclick='alertbox()']
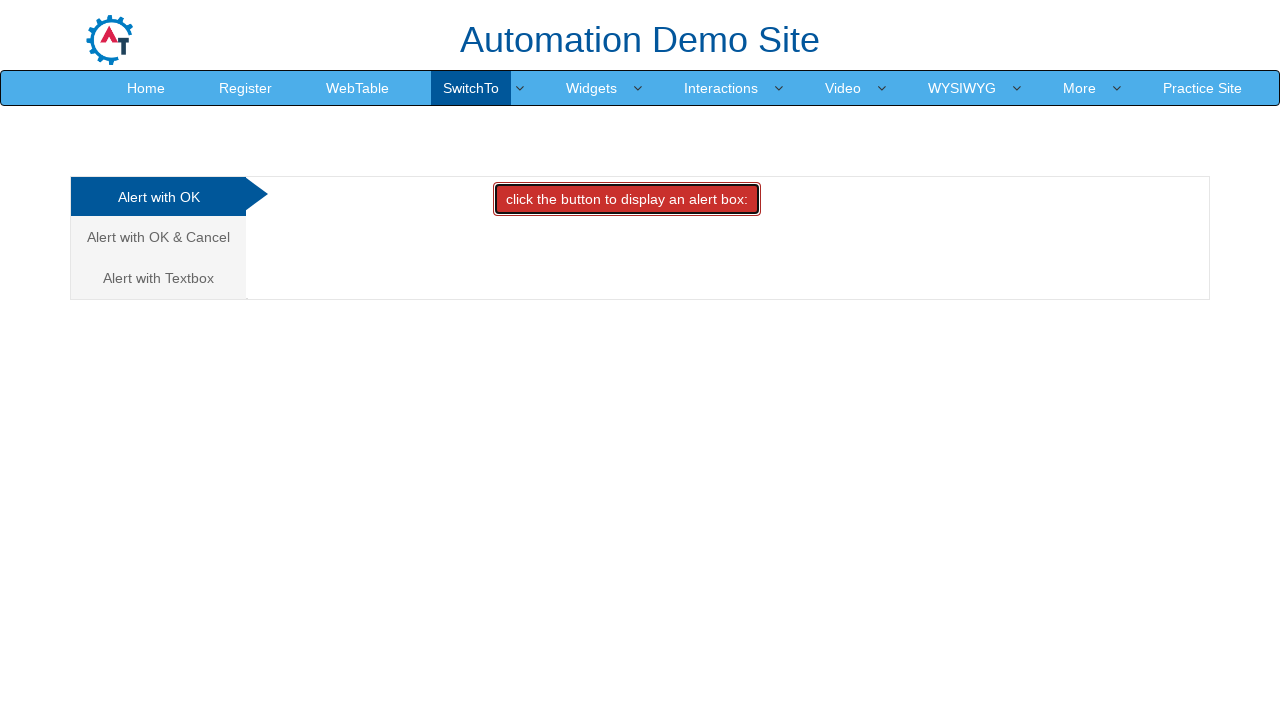

Set up dialog handler to accept alerts
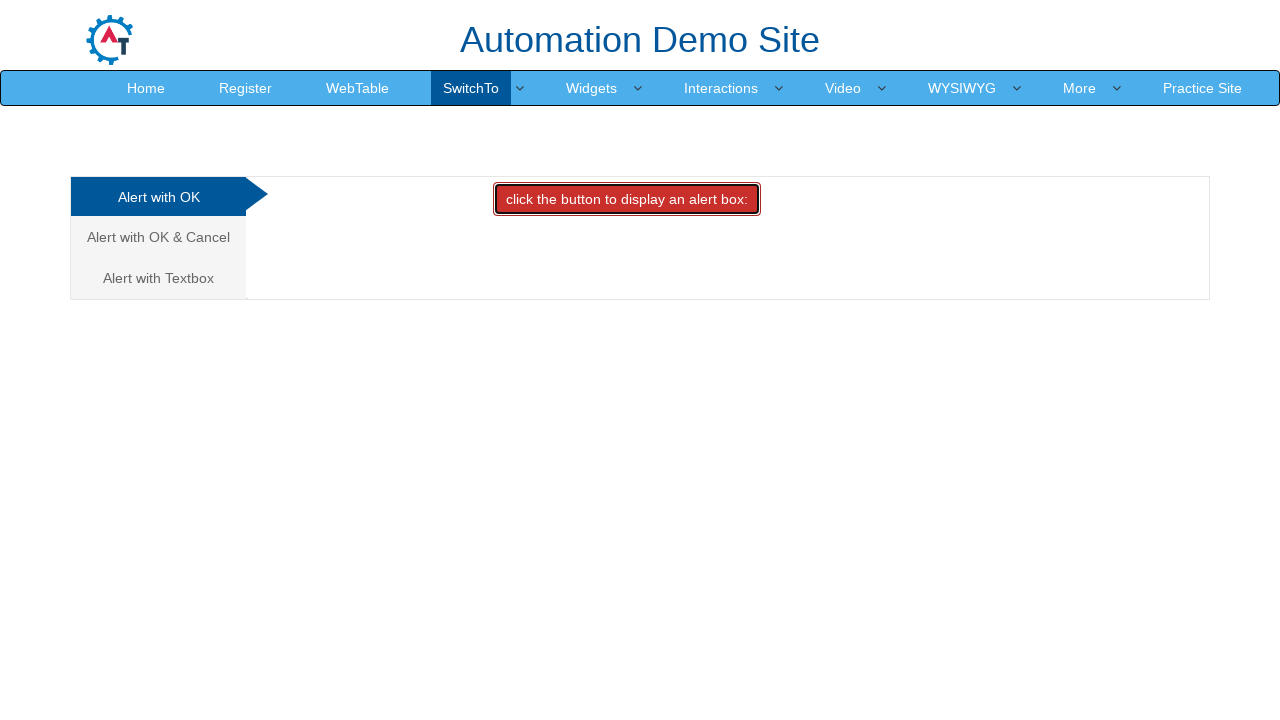

Configured dialog handler function to log and accept alerts
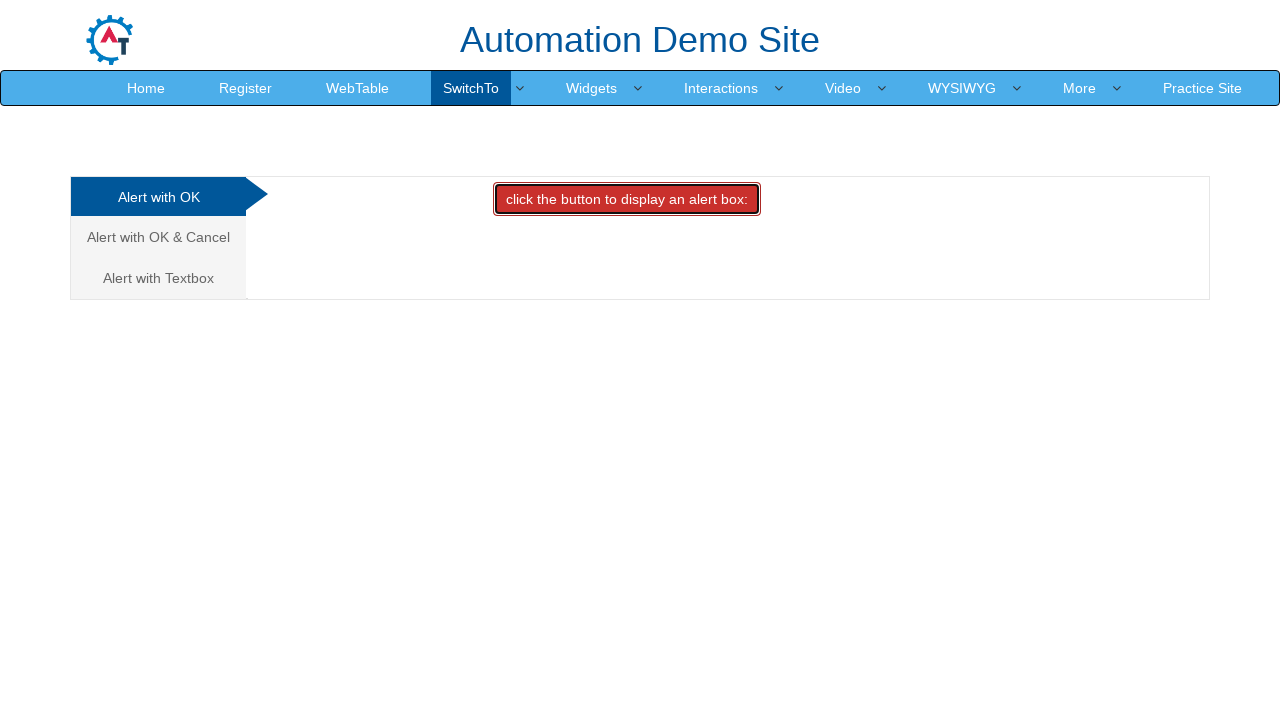

Clicked alert button again to demonstrate dialog handling at (627, 199) on button[onclick='alertbox()']
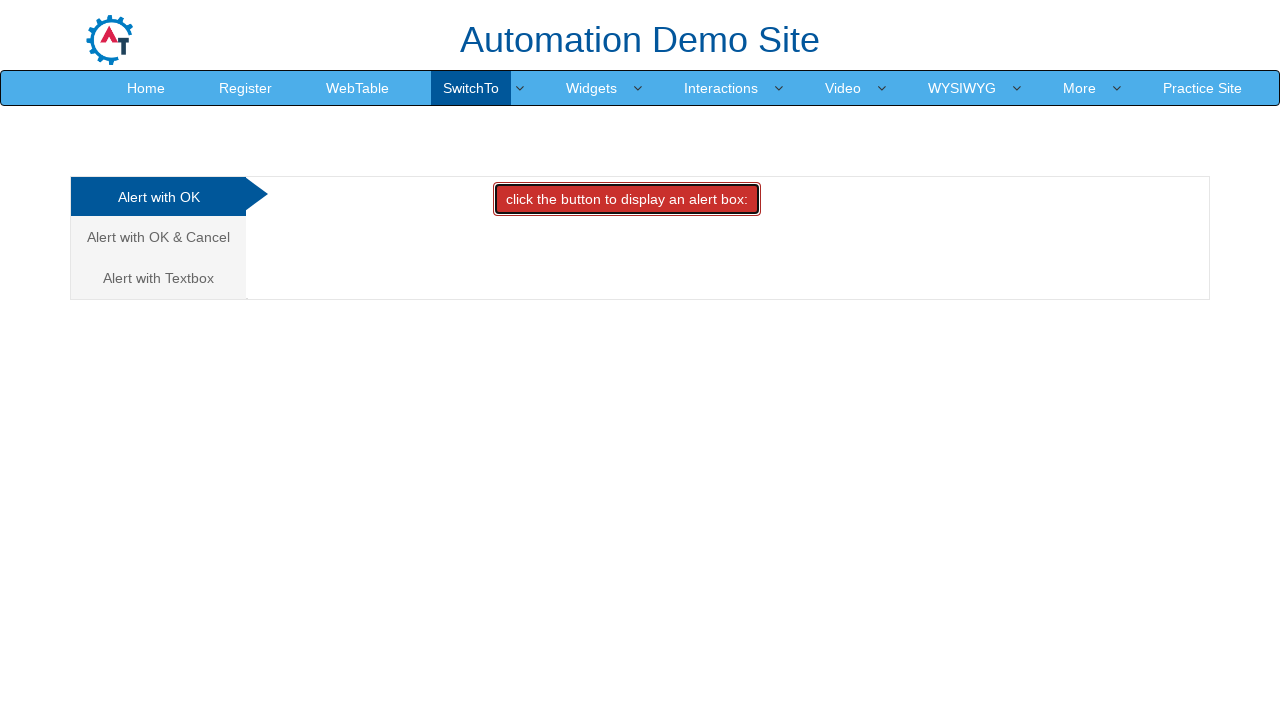

Waited 1000ms for alert processing to complete
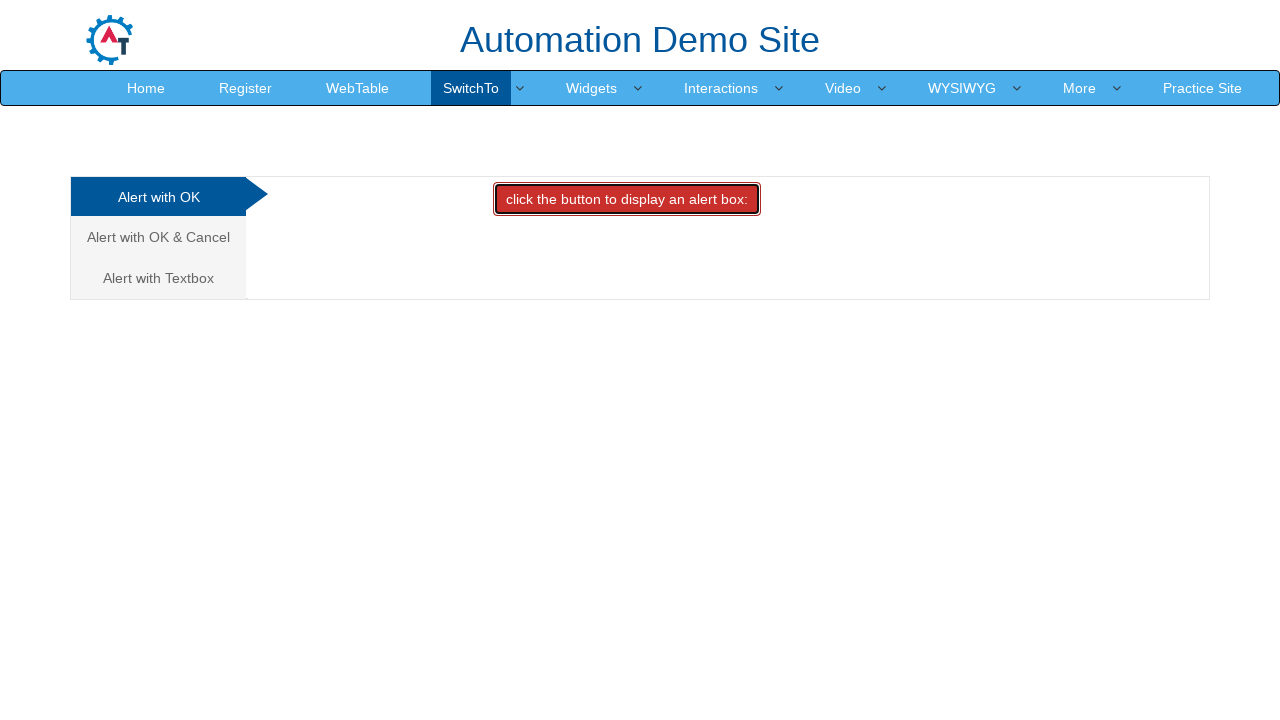

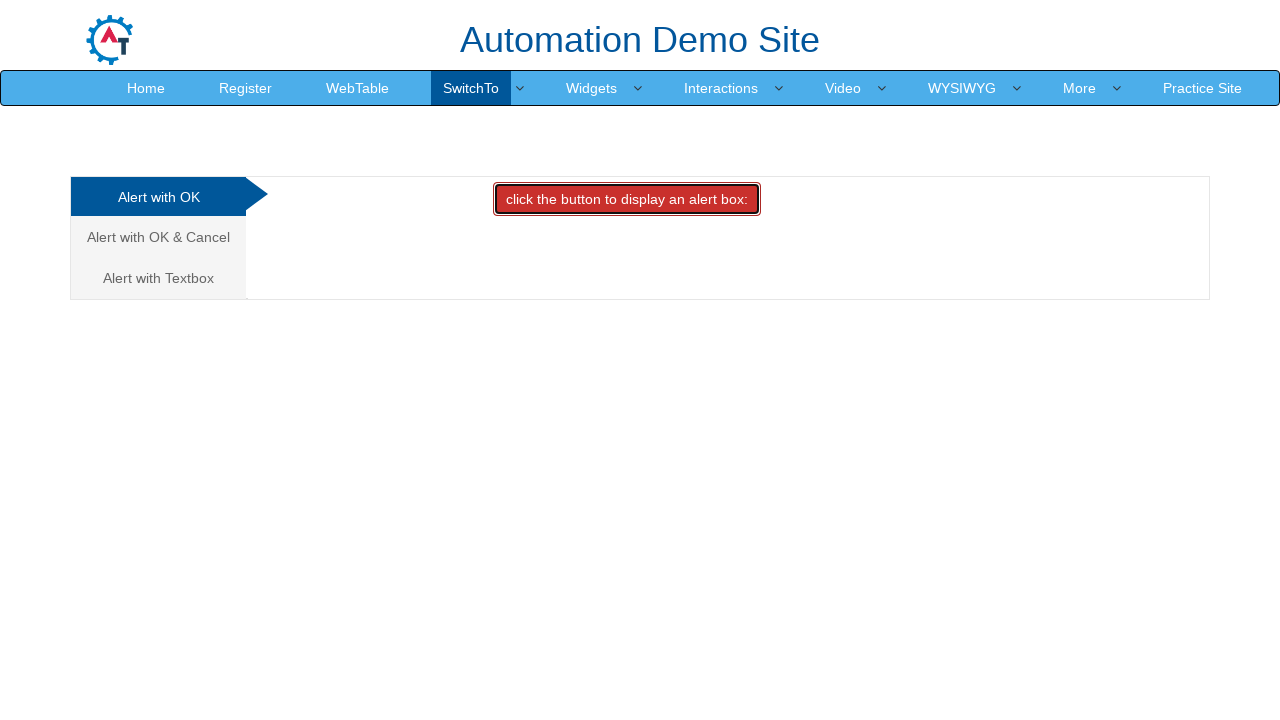